Navigates to a test blog page and loads the content

Starting URL: http://only-testing-blog.blogspot.com/2013/11/new-test.html

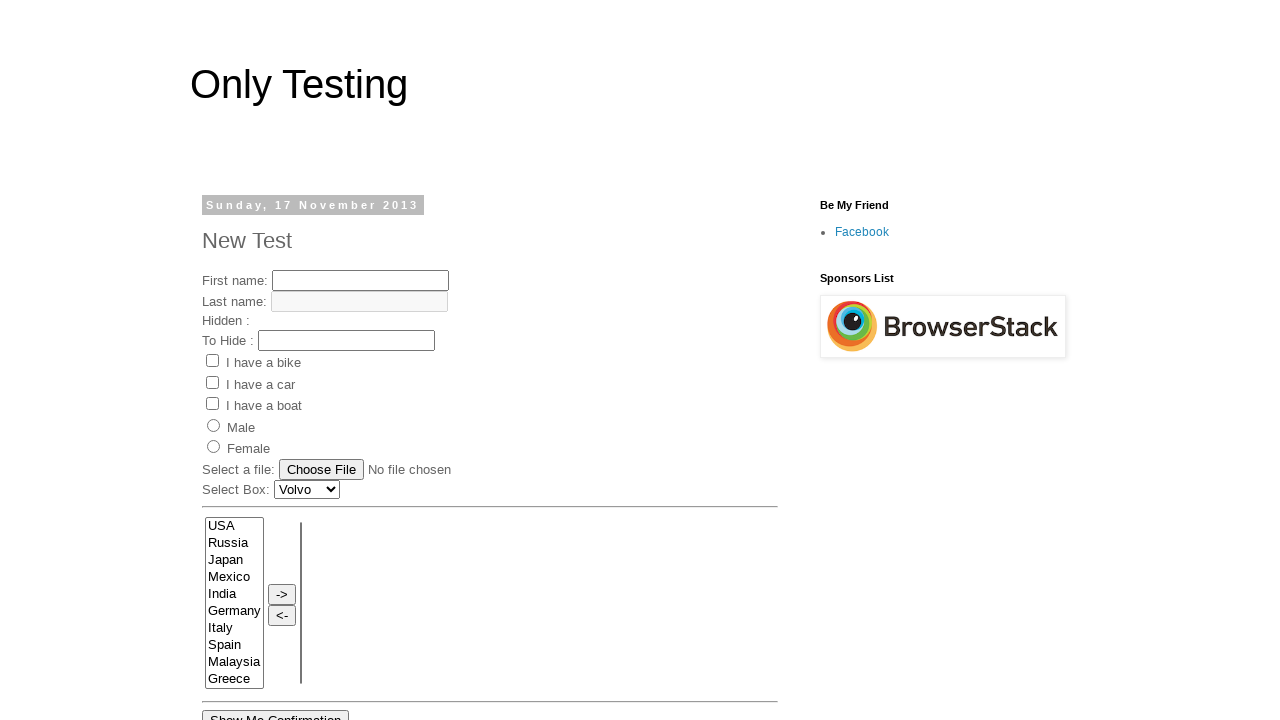

Waited for page to reach networkidle state on test blog
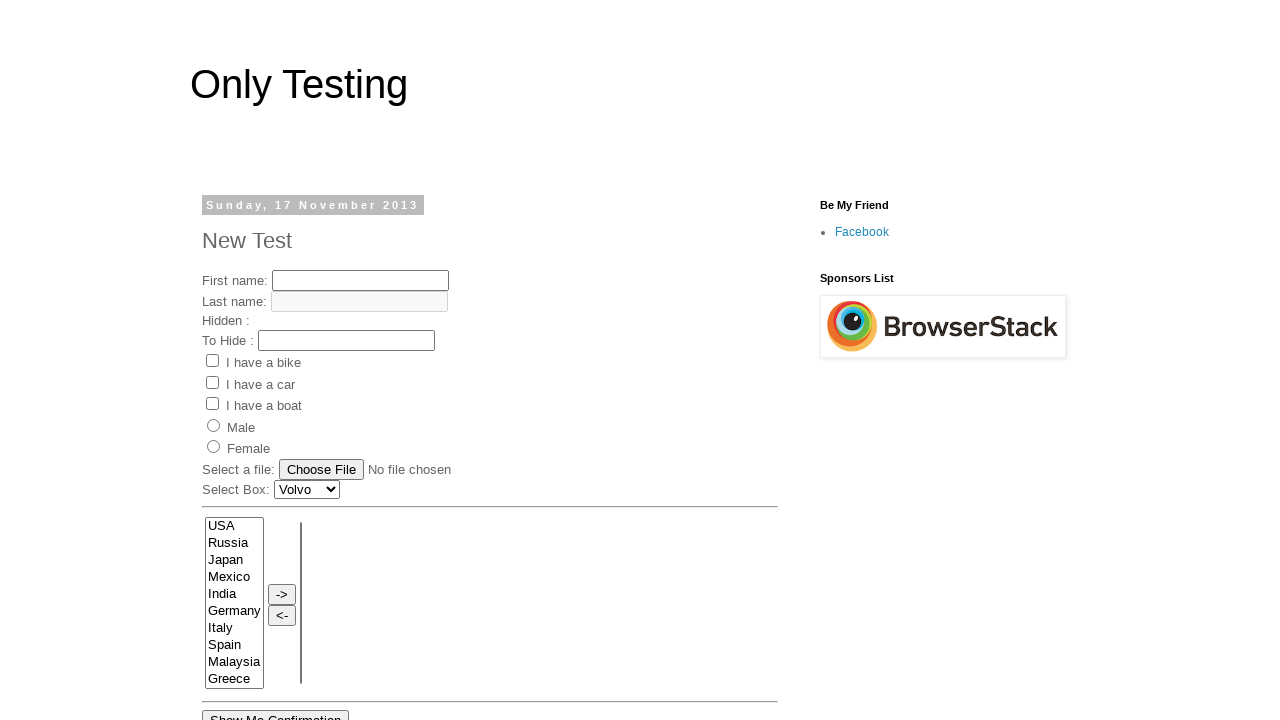

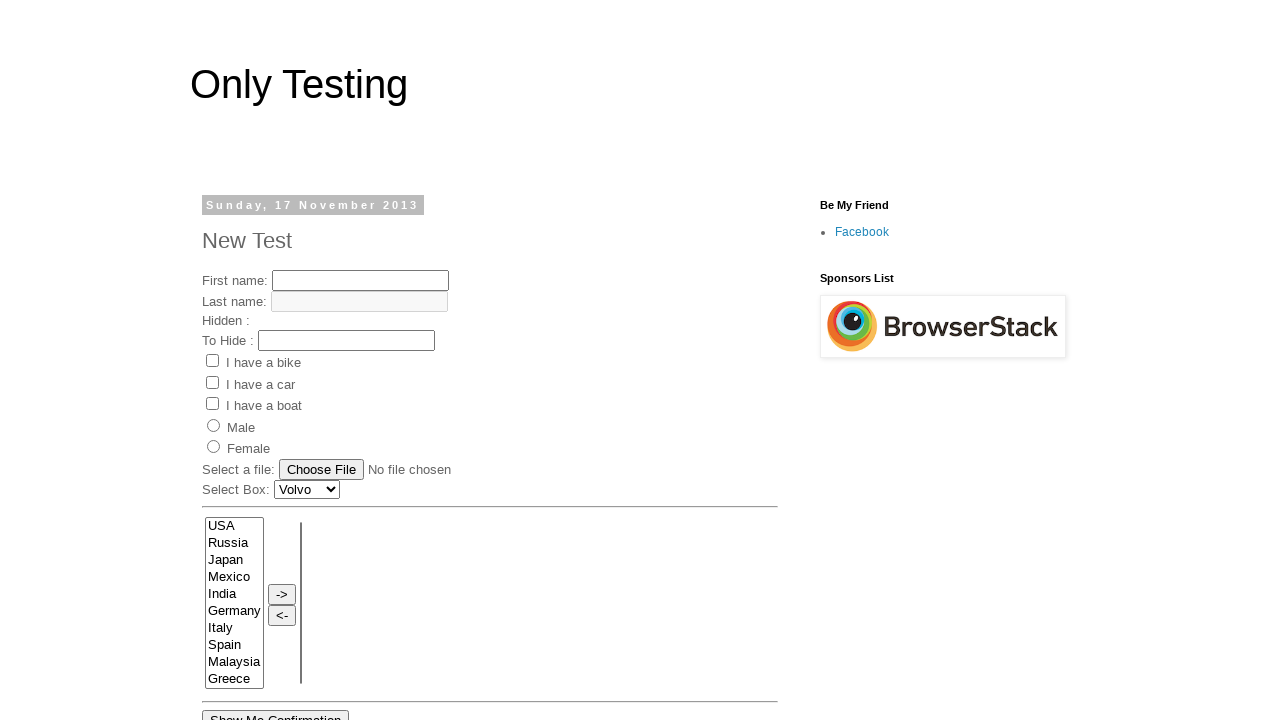